Tests checkbox selection functionality by verifying initial state, clicking a checkbox, and confirming the selection state changes

Starting URL: https://rahulshettyacademy.com/dropdownsPractise/

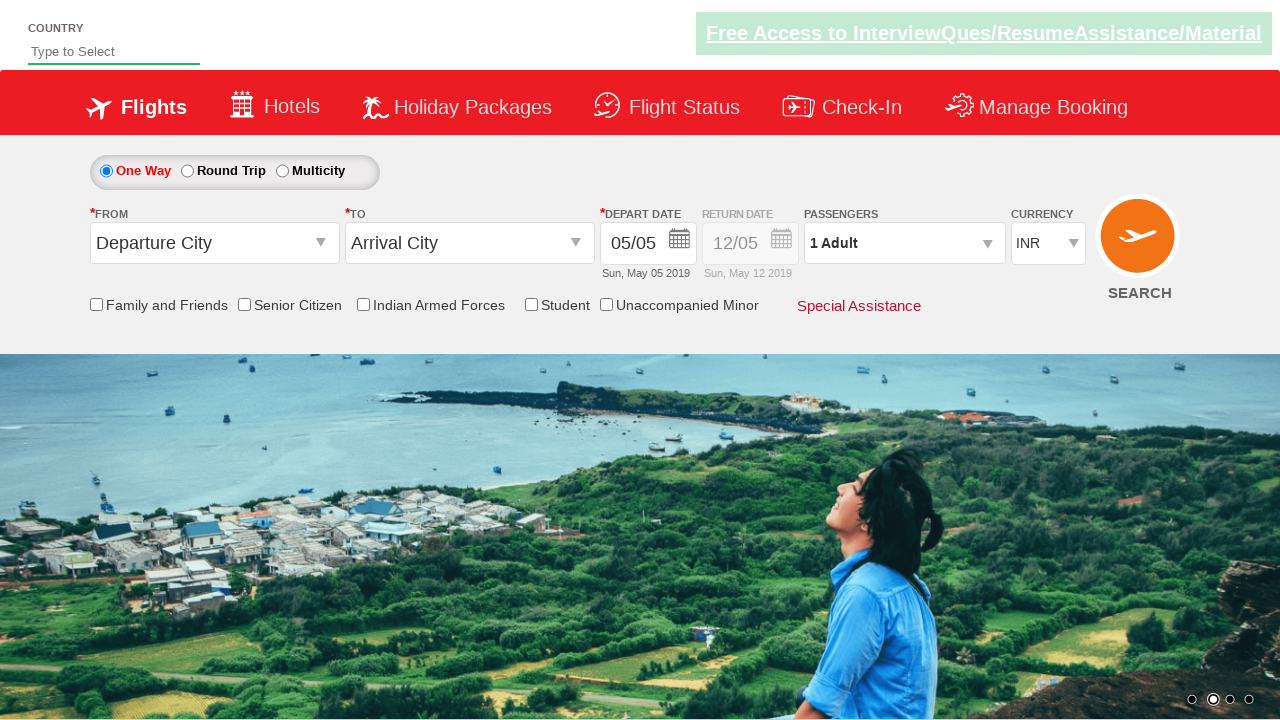

Located friends and family checkbox element
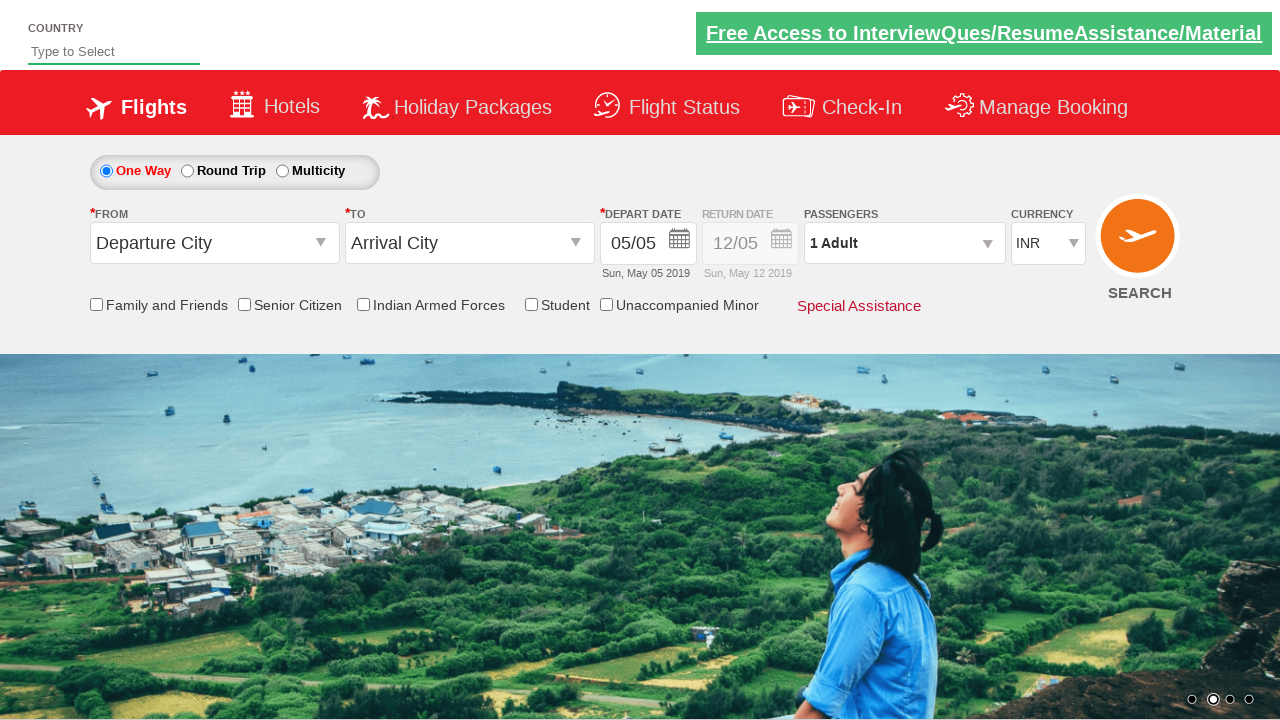

Verified checkbox is initially not selected
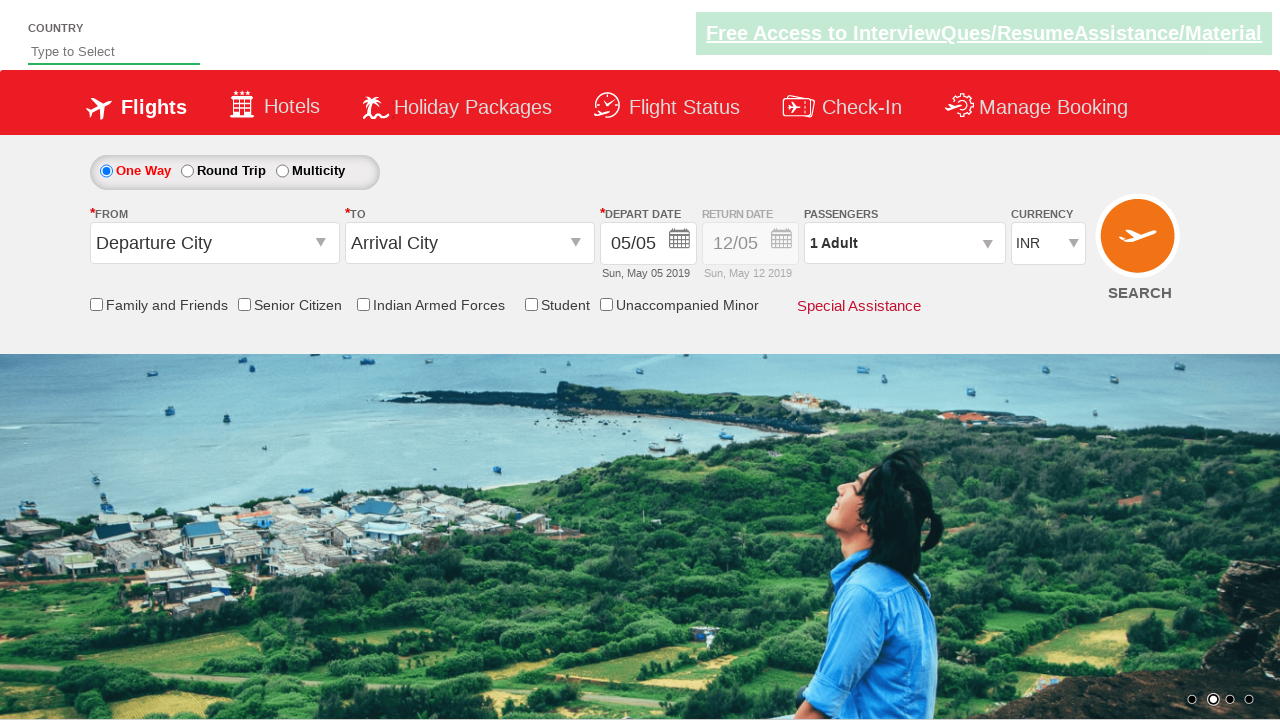

Clicked the friends and family checkbox to select it at (96, 304) on input[id*='friendsandfamily']
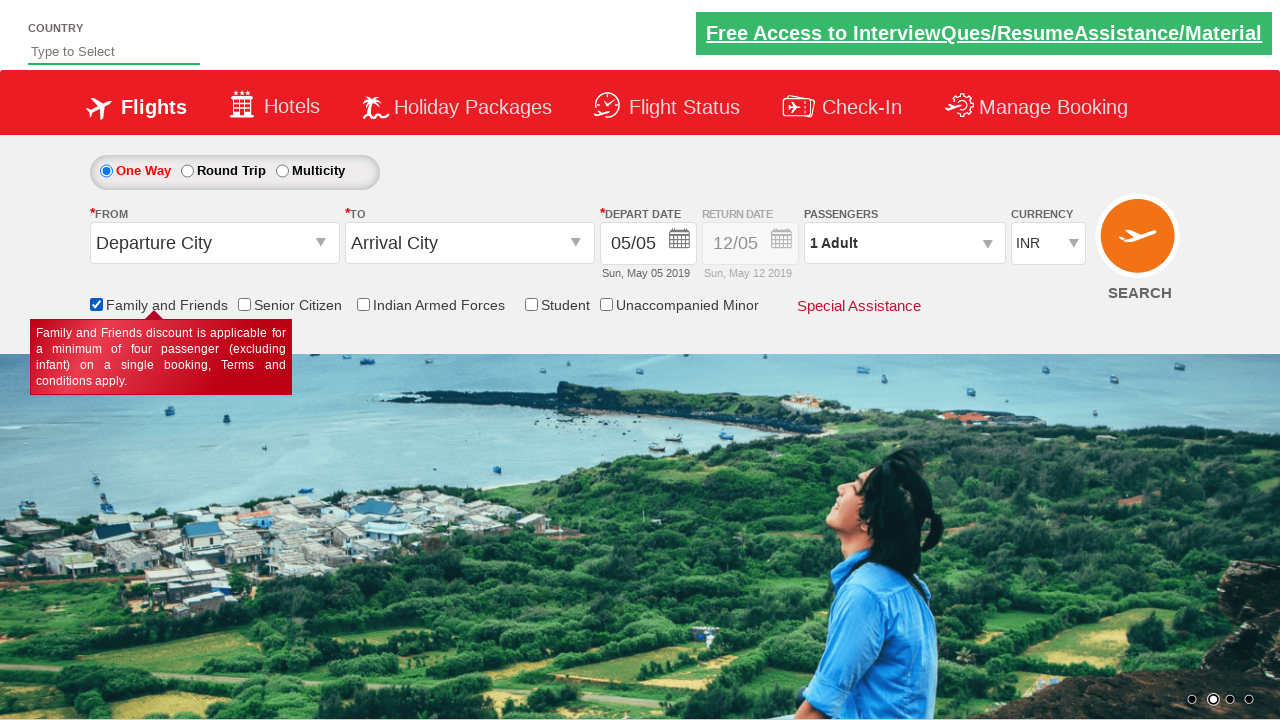

Verified checkbox is now selected after clicking
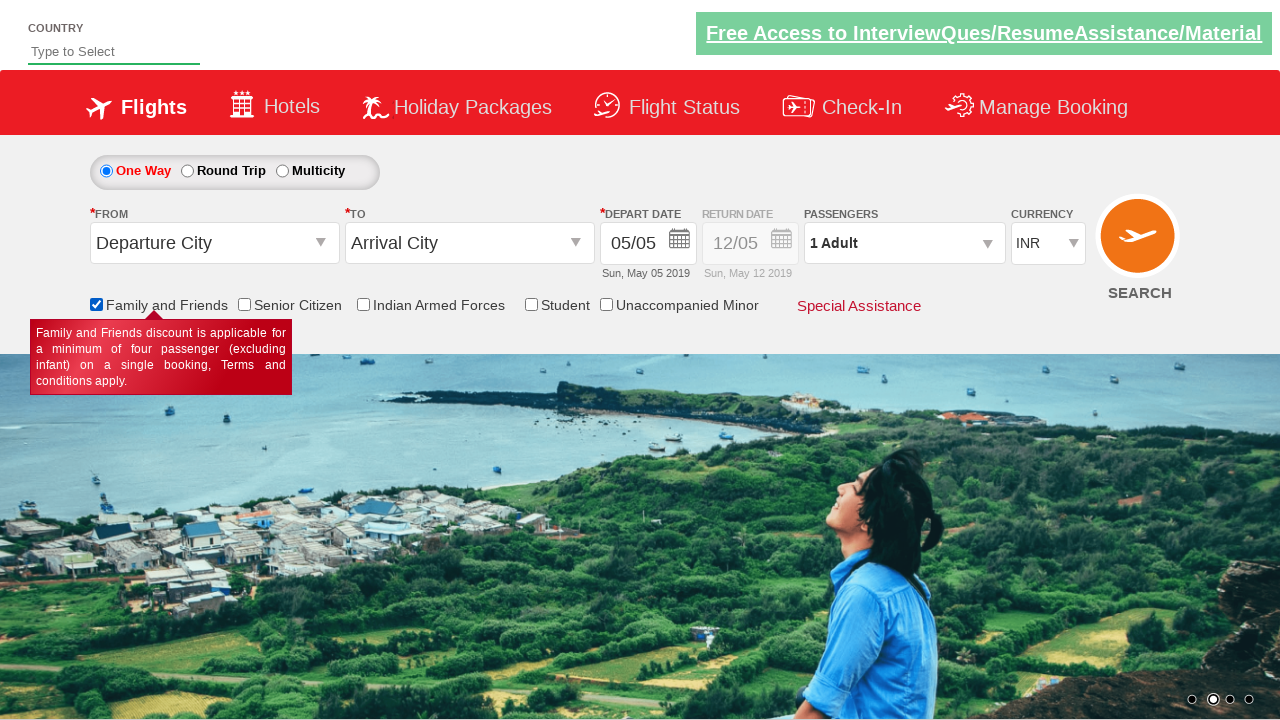

Counted total checkboxes on the page
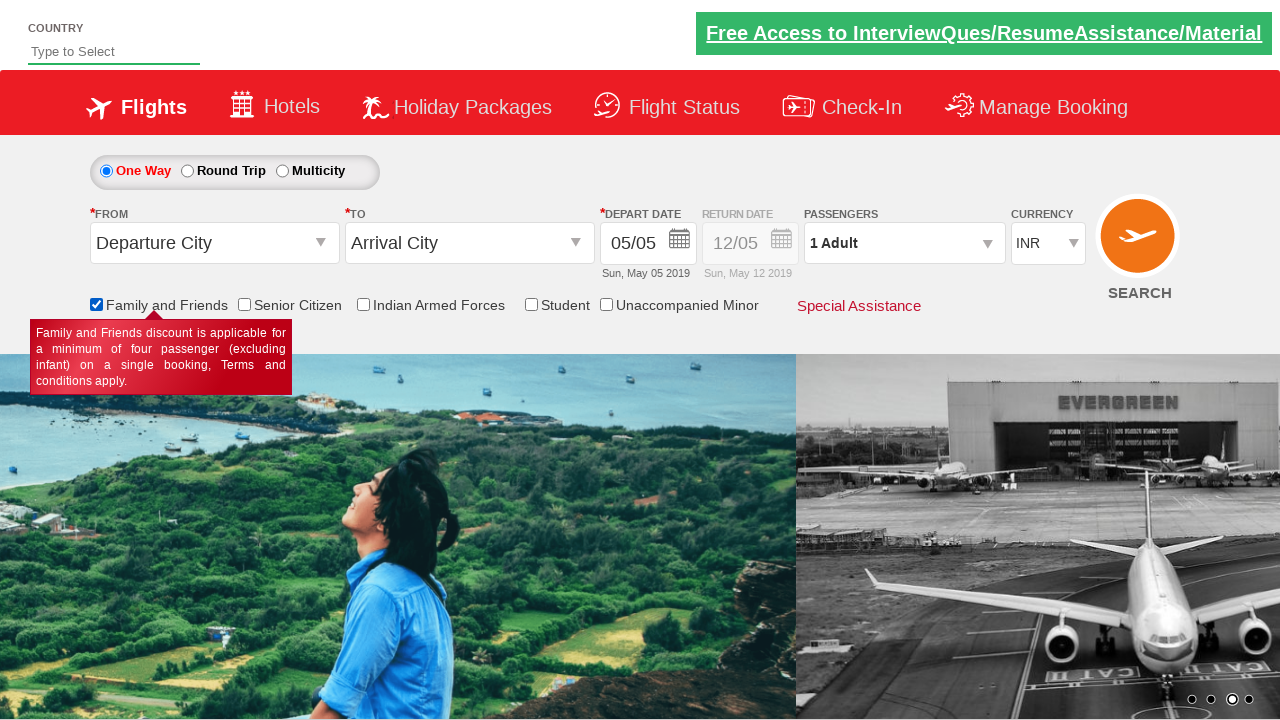

Verified total checkbox count is 6
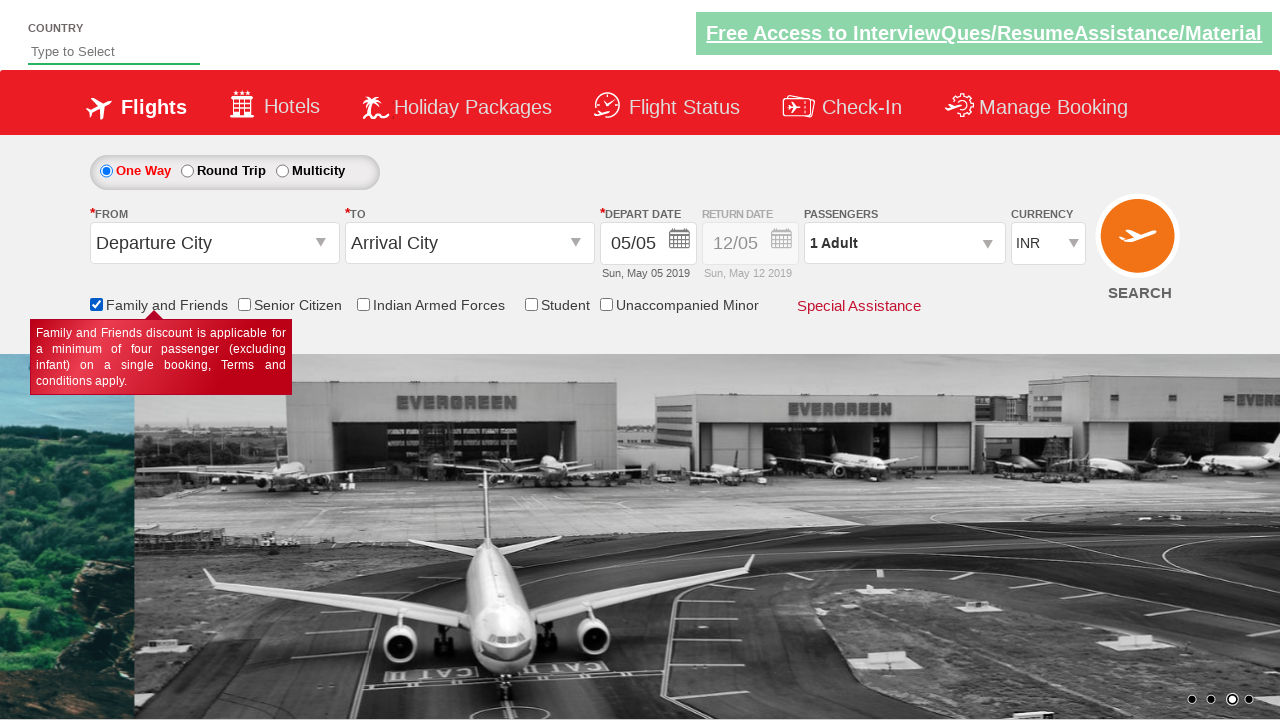

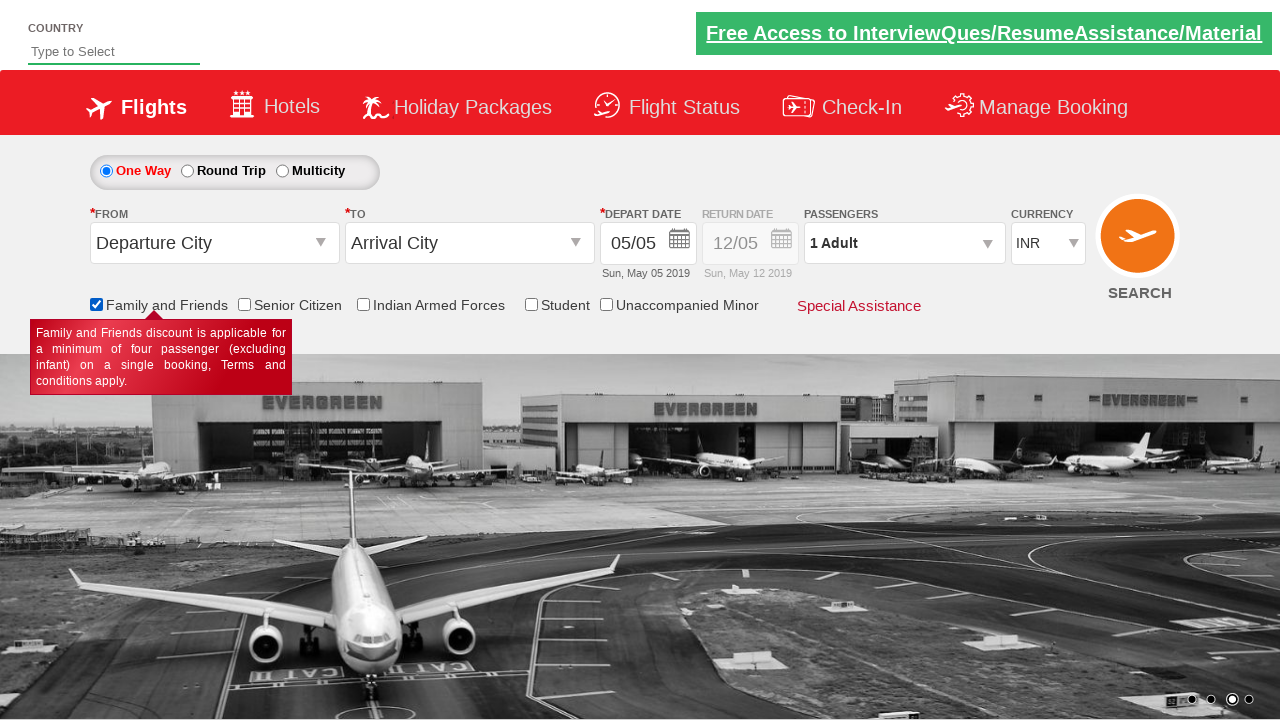